Tests web table functionality including counting rows/columns, retrieving table data, navigating through pagination, and interacting with checkboxes within the table.

Starting URL: https://testautomationpractice.blogspot.com/

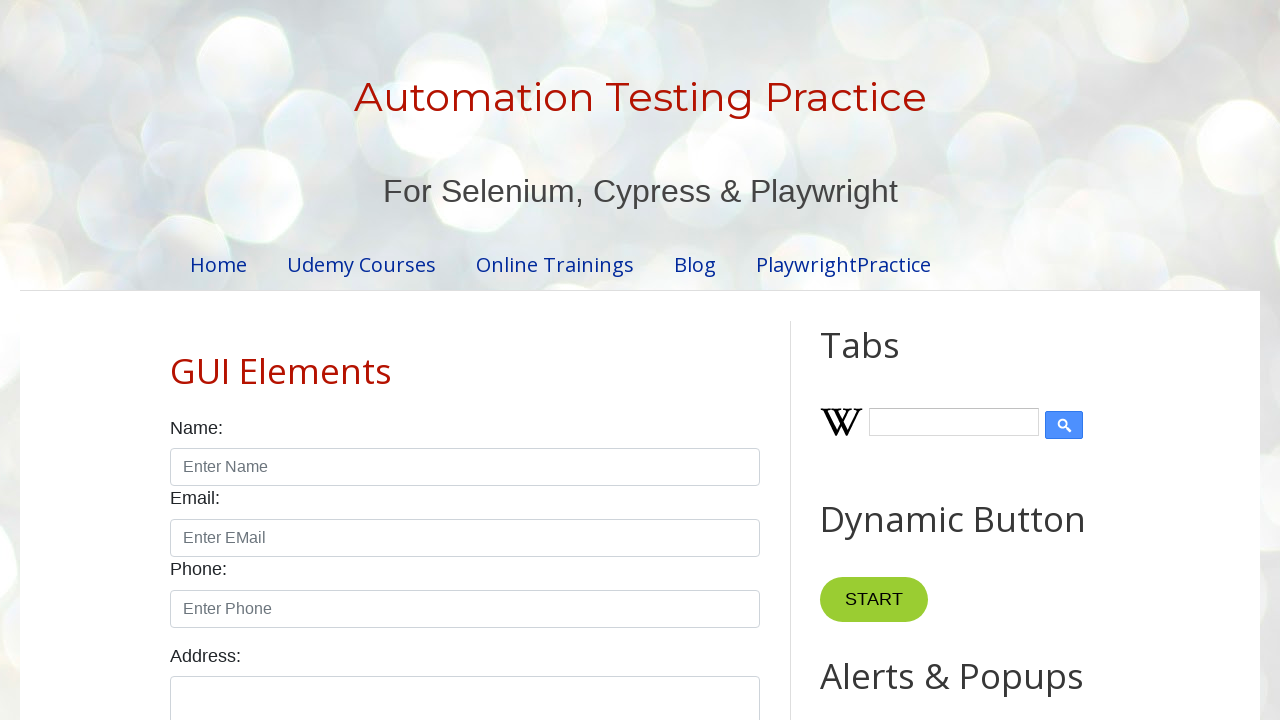

Waited for product table to load
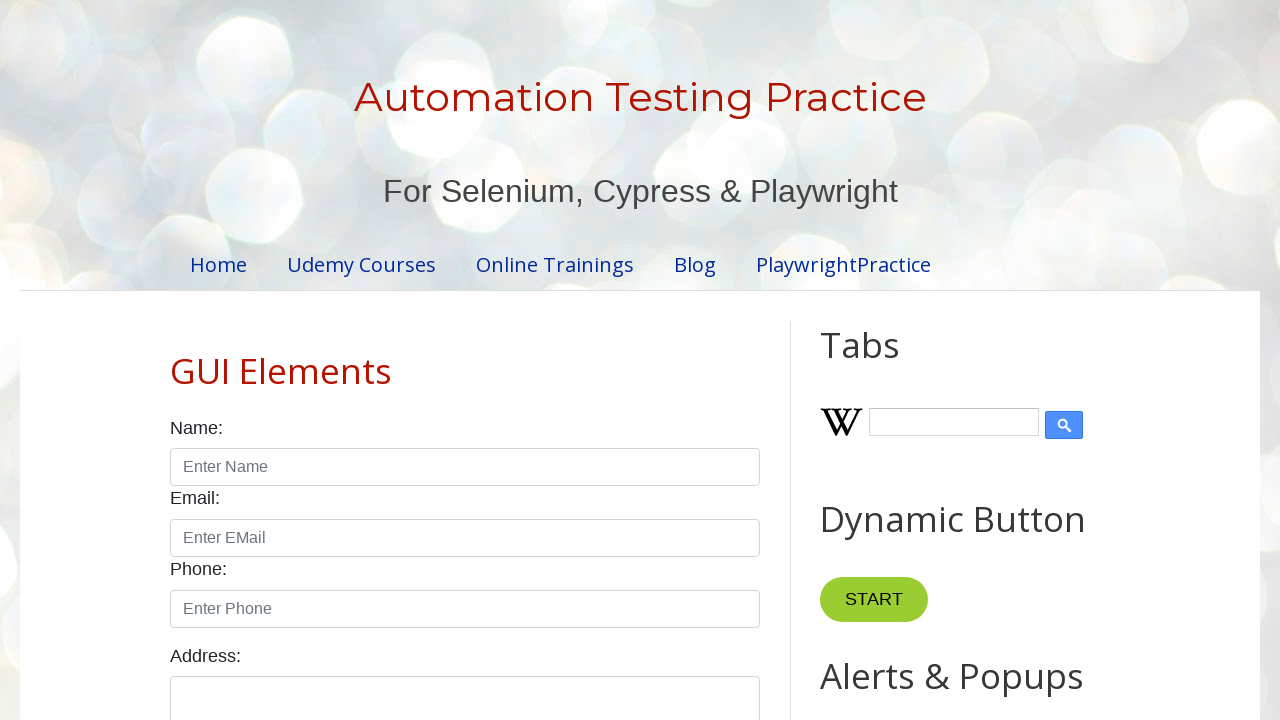

Retrieved specific table data from row 4, column 2: Smartwatch
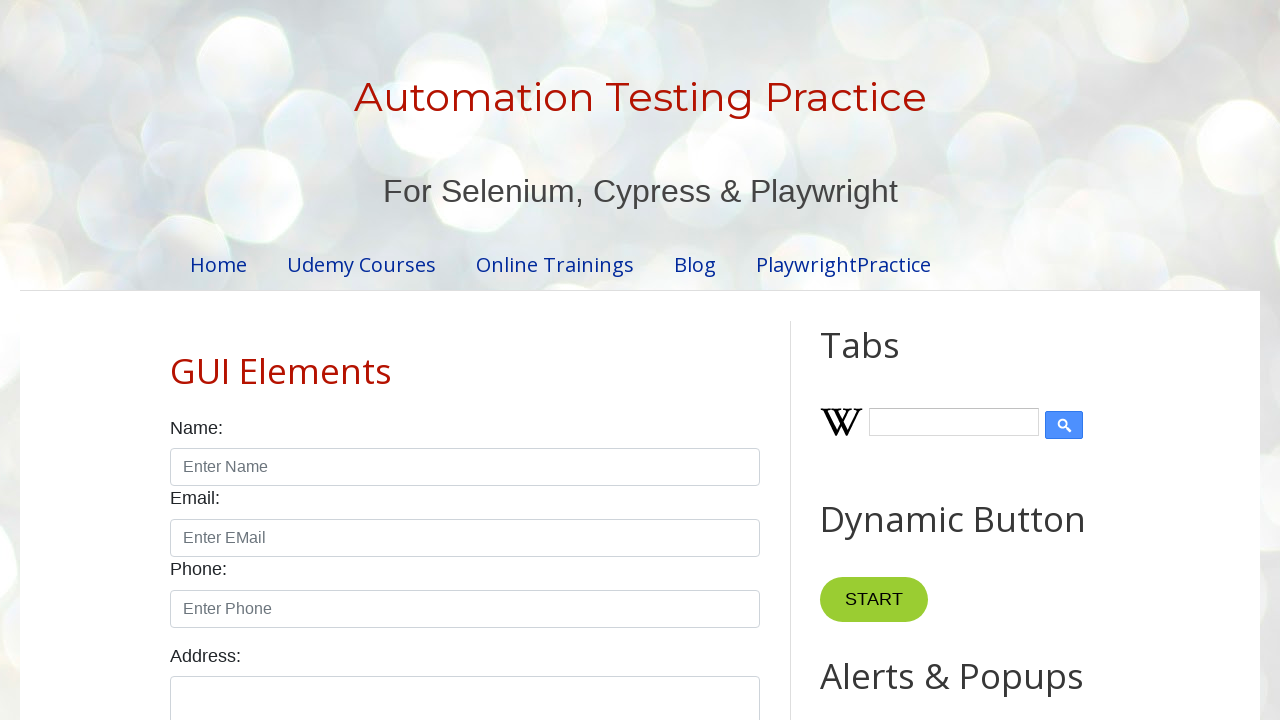

Identified 4 pagination pages and 5 table rows
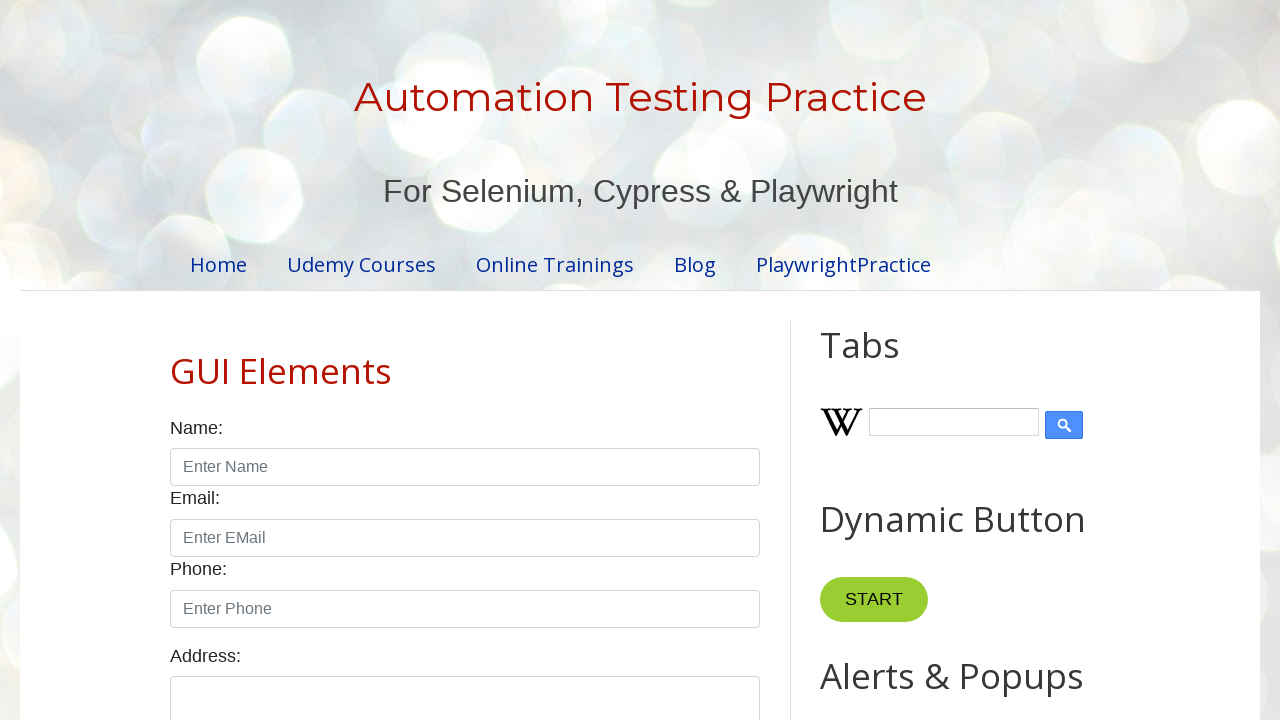

Clicked on pagination page 1 at (416, 361) on xpath=//ul[@id='pagination']/li >> nth=0
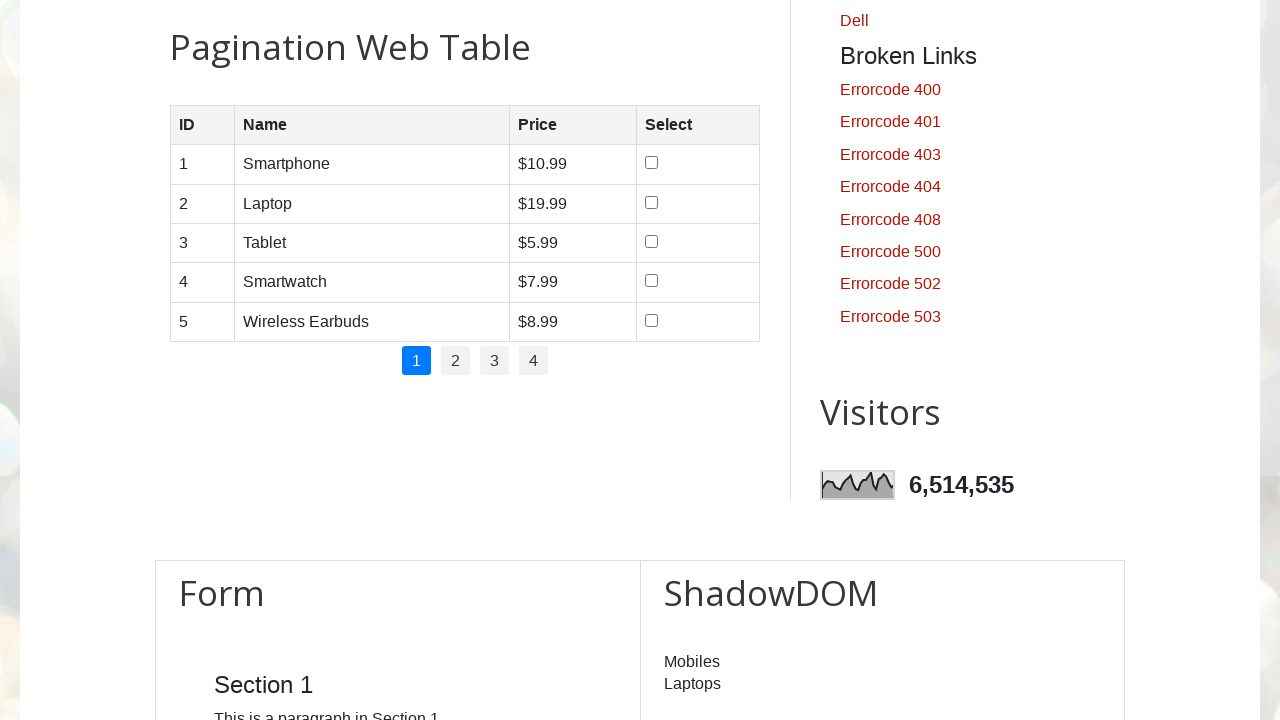

Waited for table to update after pagination
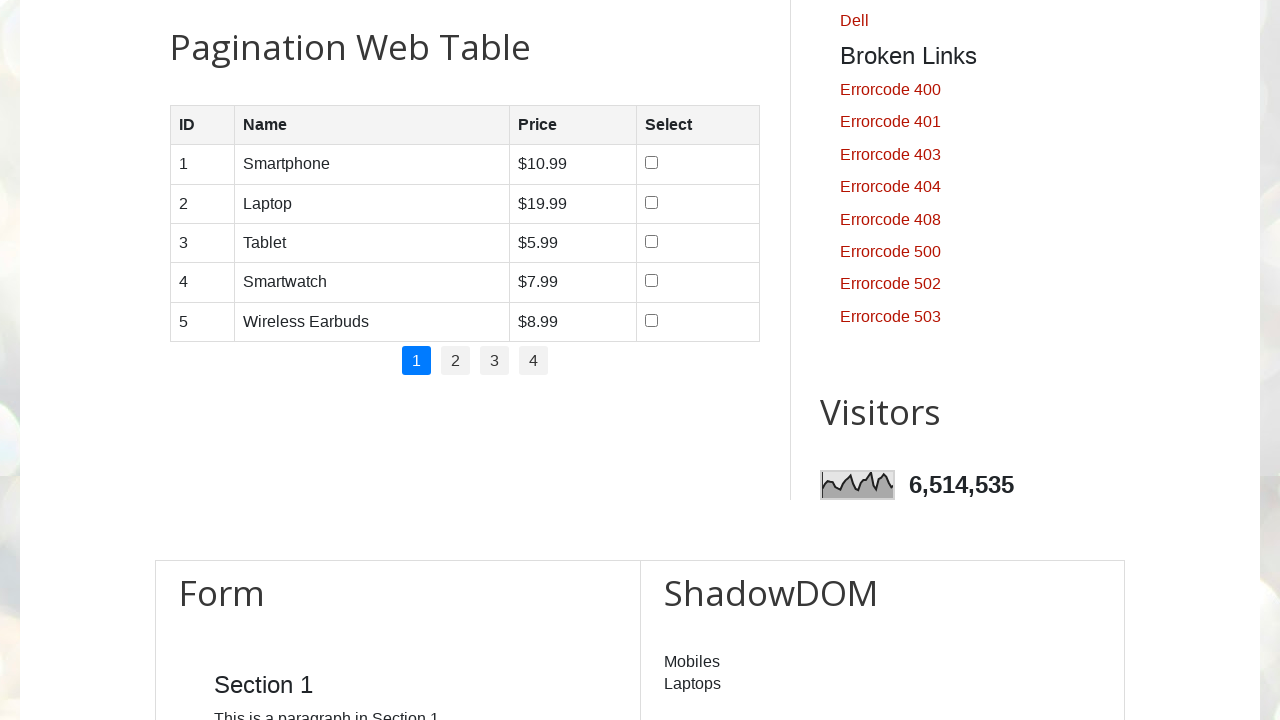

Clicked checkbox in row 1 on page 1 at (651, 163) on //table[@id='productTable']/tbody/tr[1]/td[4]/input
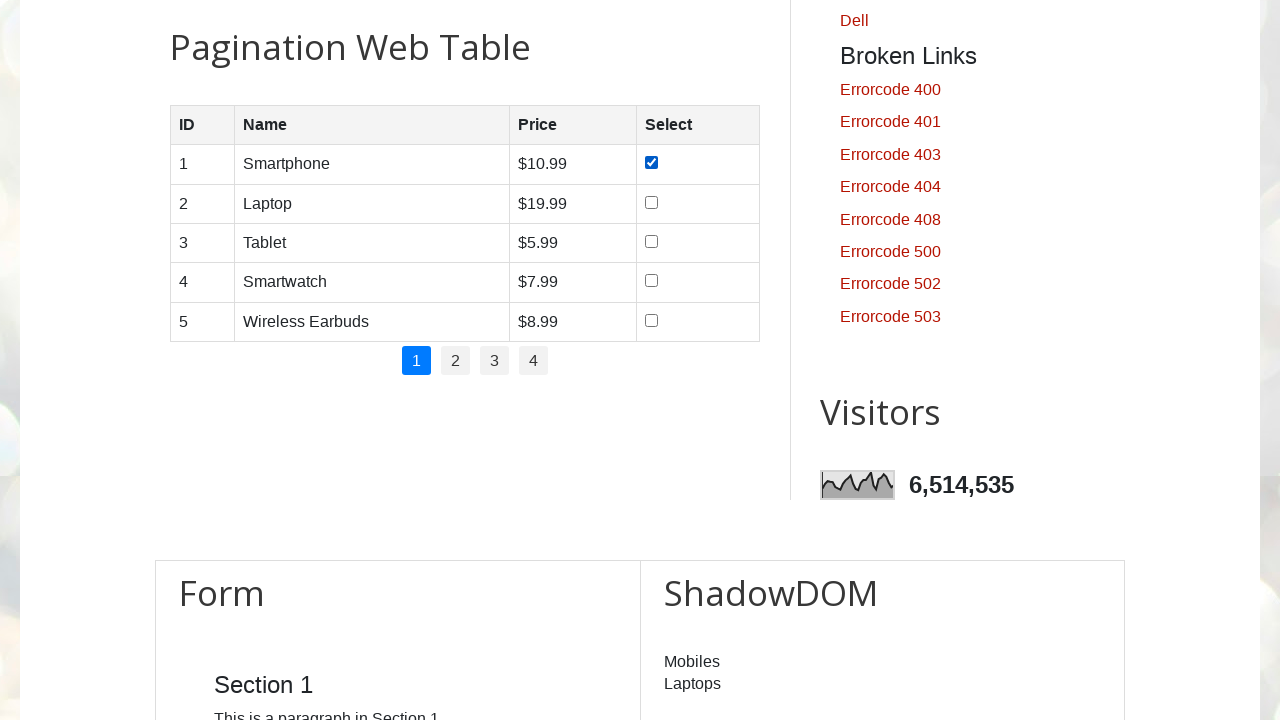

Clicked checkbox in row 2 on page 1 at (651, 202) on //table[@id='productTable']/tbody/tr[2]/td[4]/input
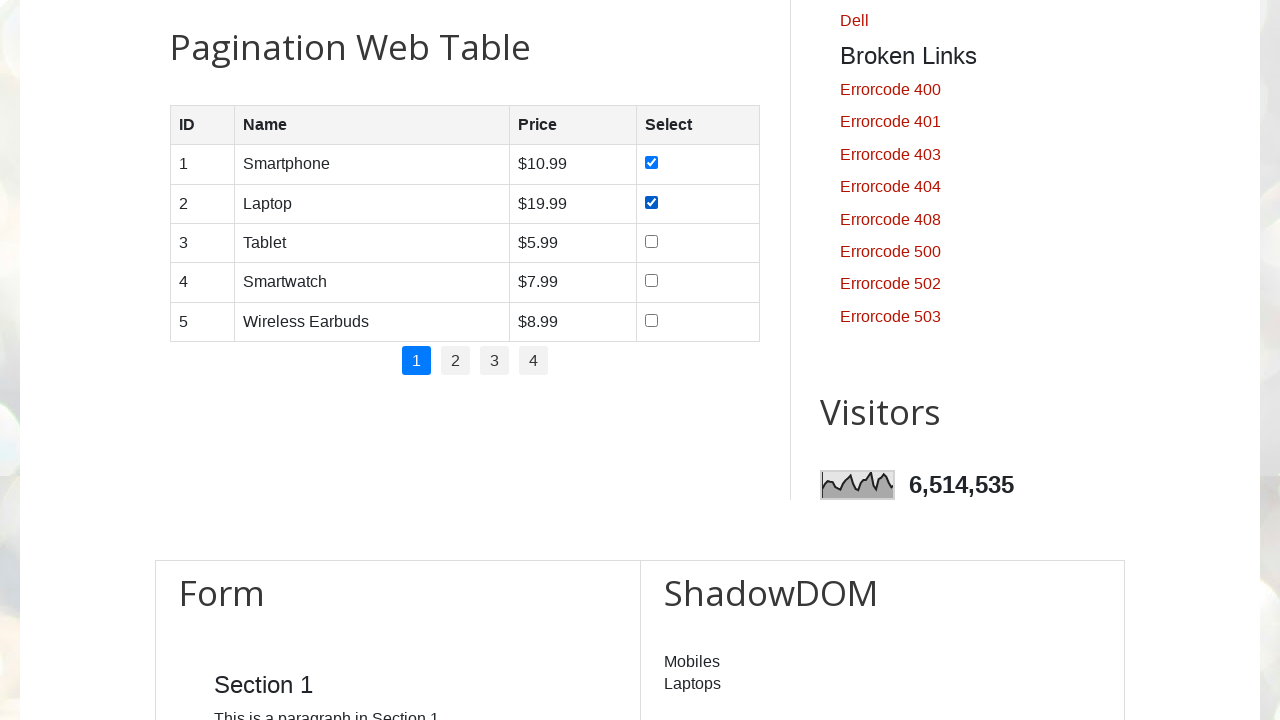

Clicked checkbox in row 3 on page 1 at (651, 241) on //table[@id='productTable']/tbody/tr[3]/td[4]/input
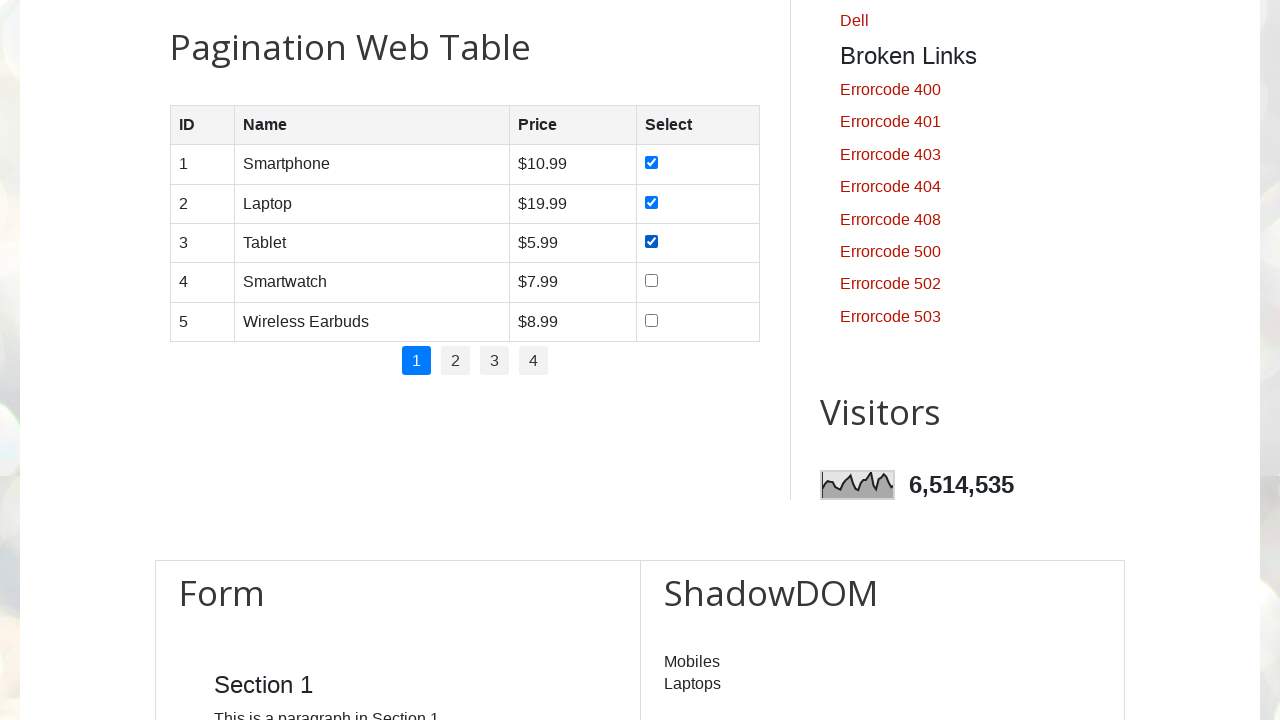

Clicked checkbox in row 4 on page 1 at (651, 281) on //table[@id='productTable']/tbody/tr[4]/td[4]/input
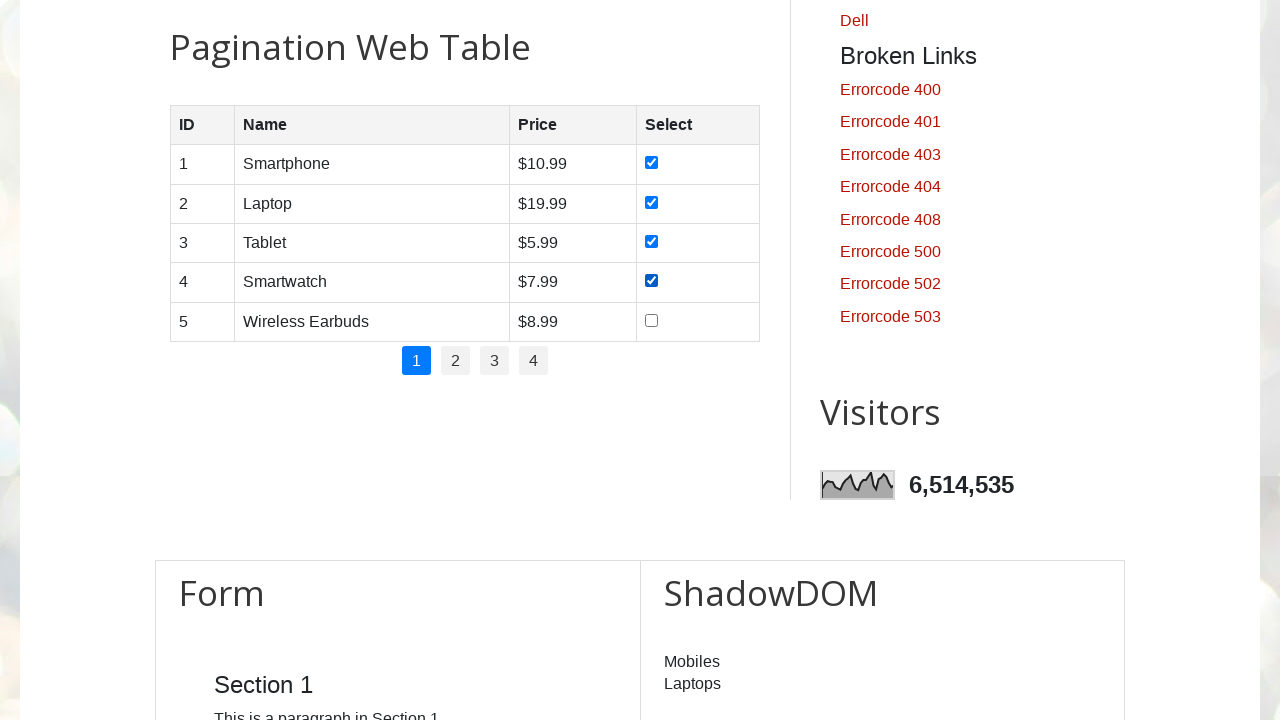

Clicked checkbox in row 5 on page 1 at (651, 320) on //table[@id='productTable']/tbody/tr[5]/td[4]/input
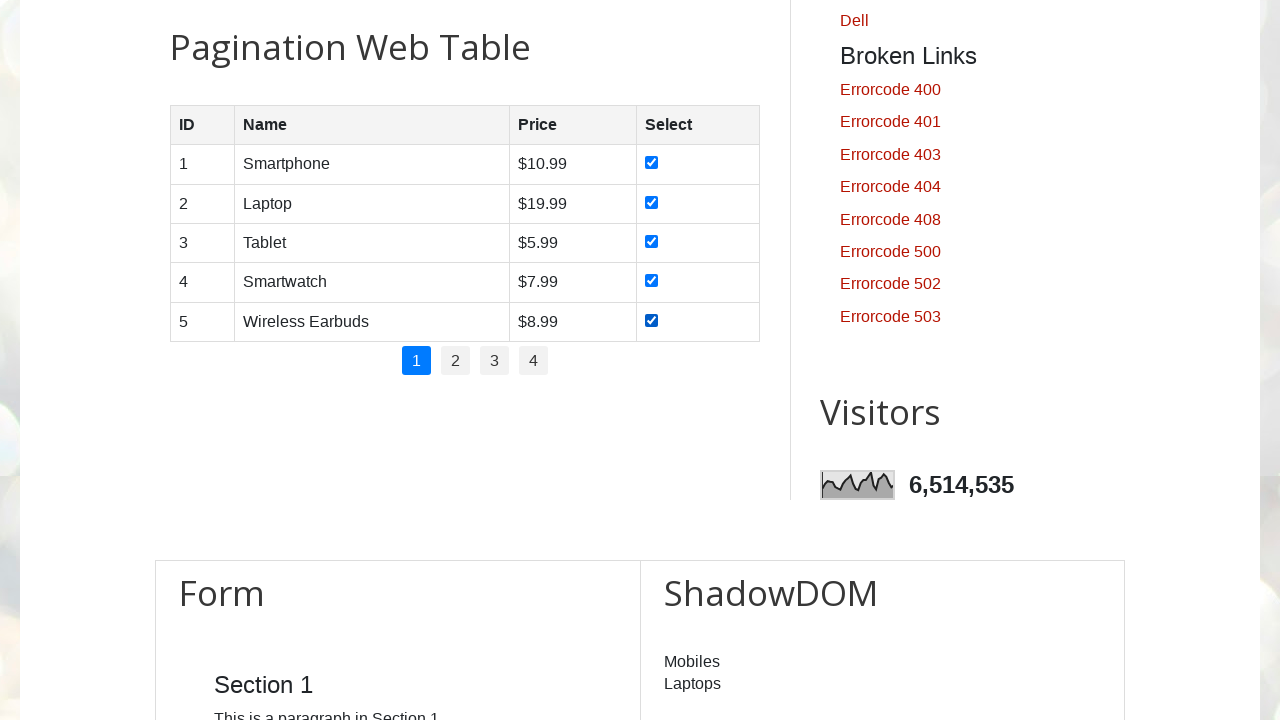

Clicked on pagination page 2 at (456, 361) on xpath=//ul[@id='pagination']/li >> nth=1
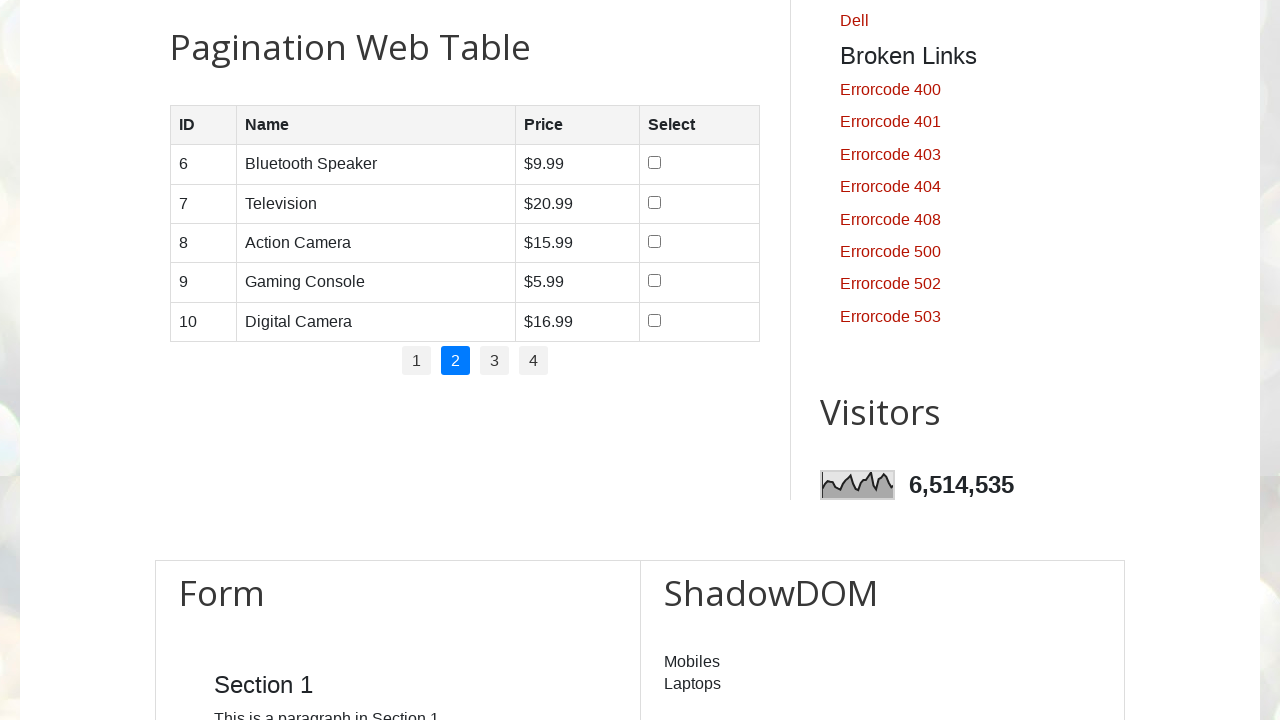

Waited for table to update after pagination
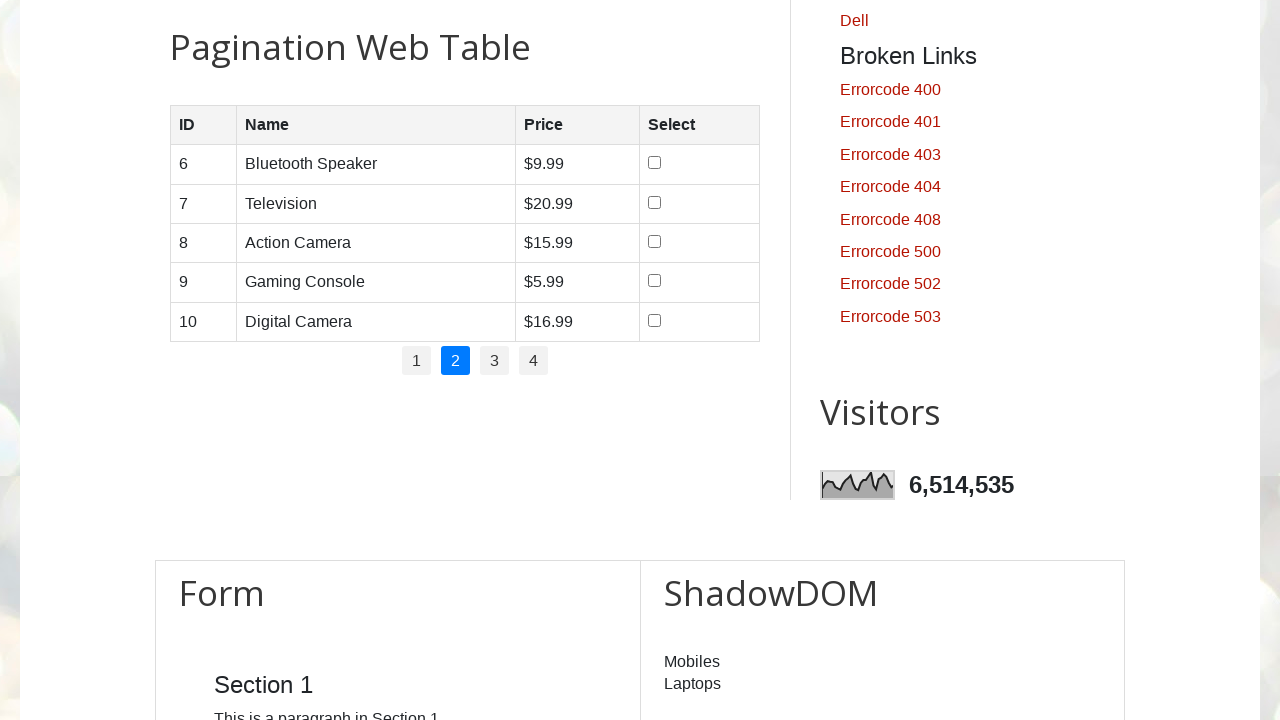

Clicked checkbox in row 1 on page 2 at (654, 163) on //table[@id='productTable']/tbody/tr[1]/td[4]/input
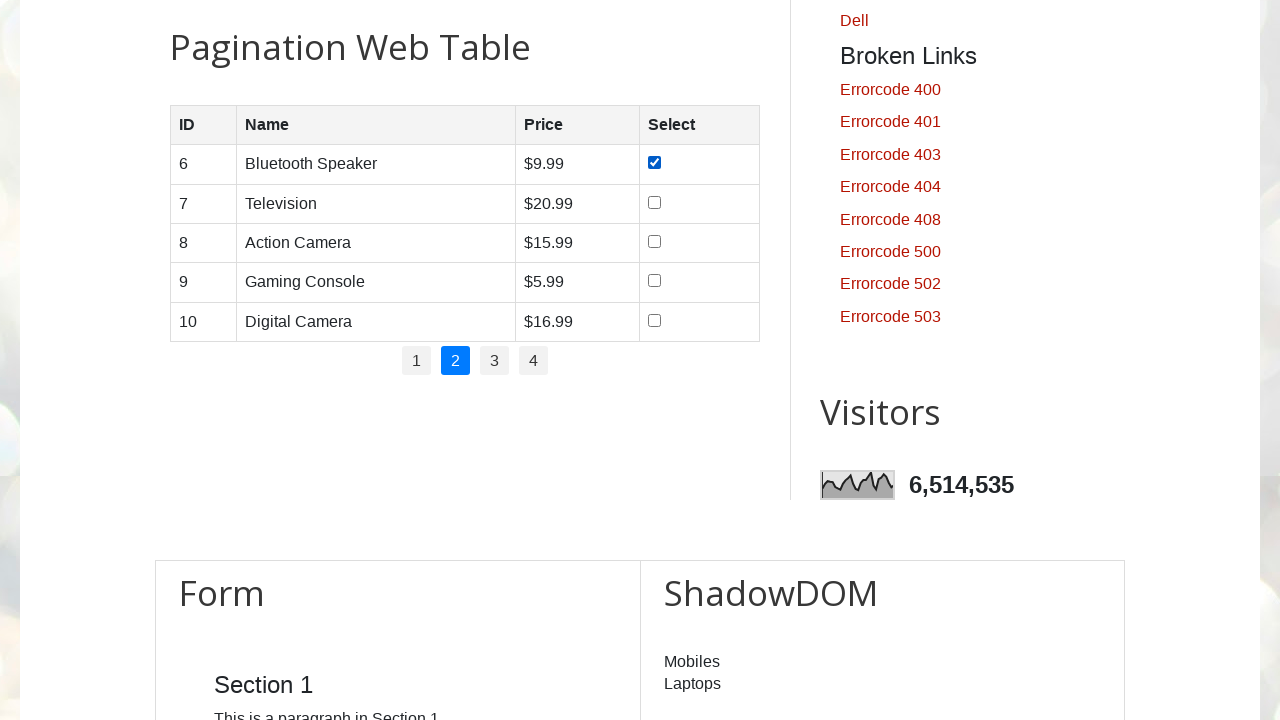

Clicked checkbox in row 2 on page 2 at (654, 202) on //table[@id='productTable']/tbody/tr[2]/td[4]/input
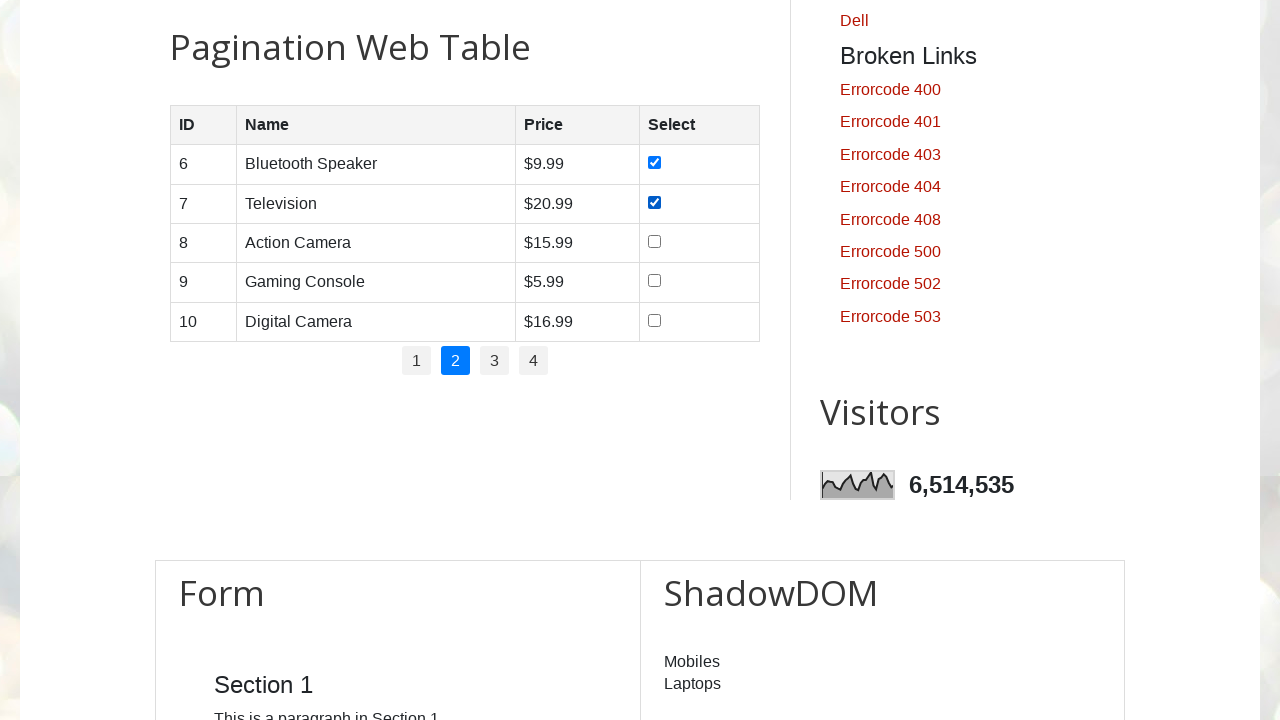

Clicked checkbox in row 3 on page 2 at (654, 241) on //table[@id='productTable']/tbody/tr[3]/td[4]/input
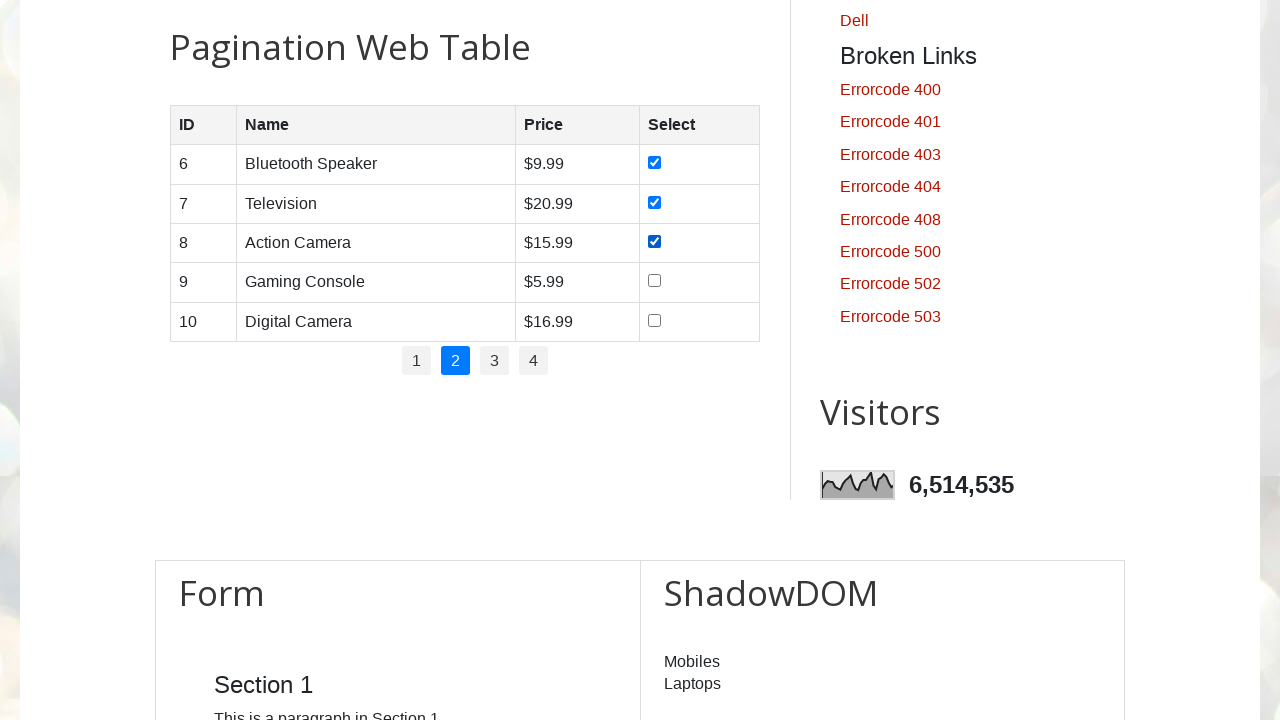

Clicked checkbox in row 4 on page 2 at (654, 281) on //table[@id='productTable']/tbody/tr[4]/td[4]/input
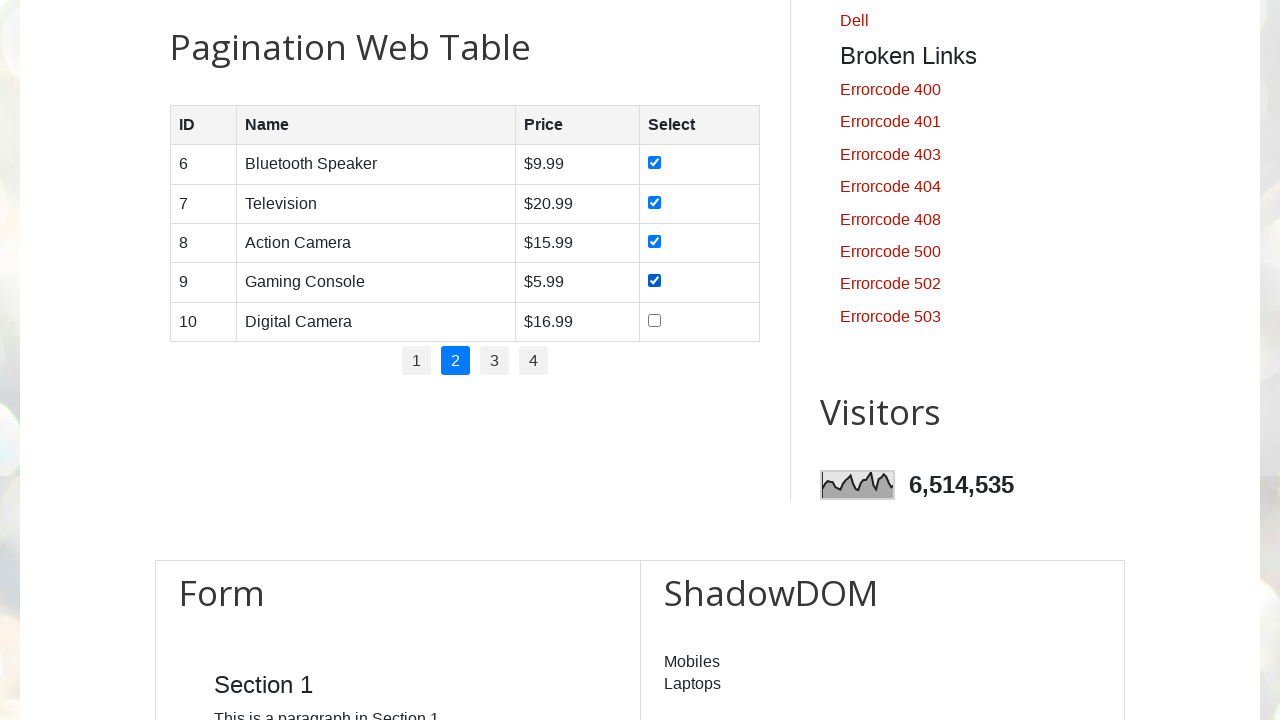

Clicked checkbox in row 5 on page 2 at (654, 320) on //table[@id='productTable']/tbody/tr[5]/td[4]/input
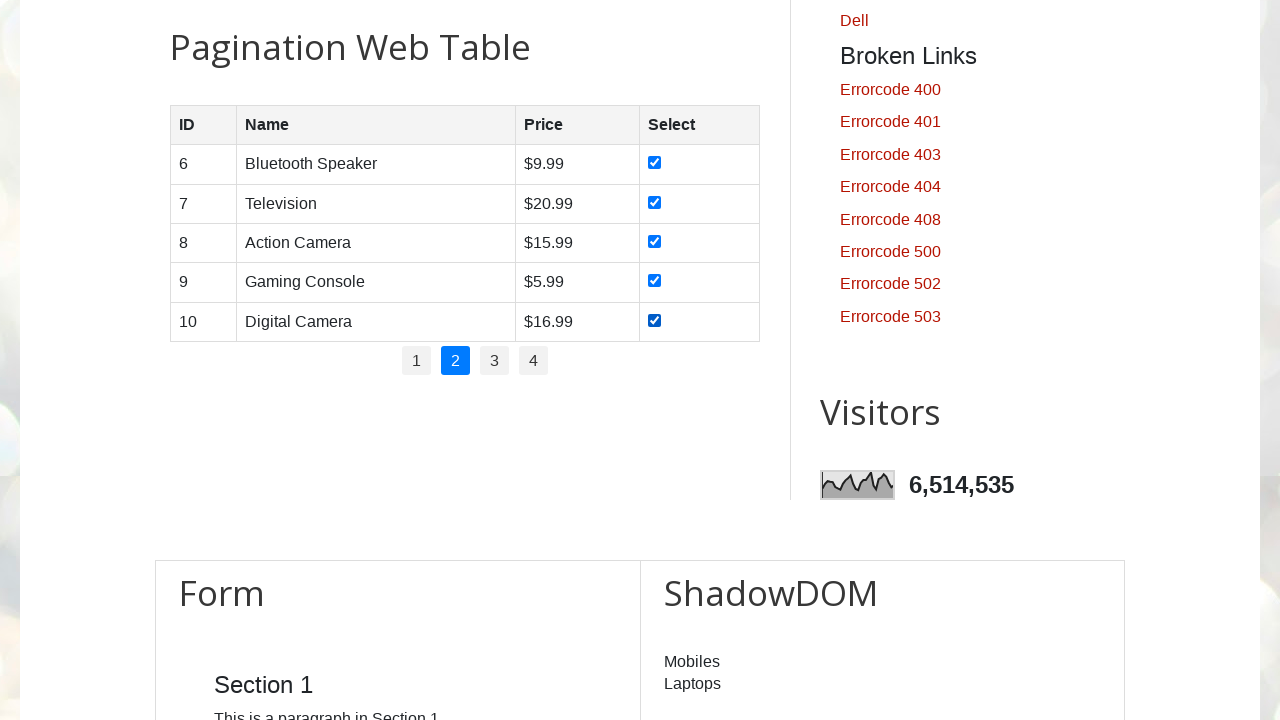

Clicked on pagination page 3 at (494, 361) on xpath=//ul[@id='pagination']/li >> nth=2
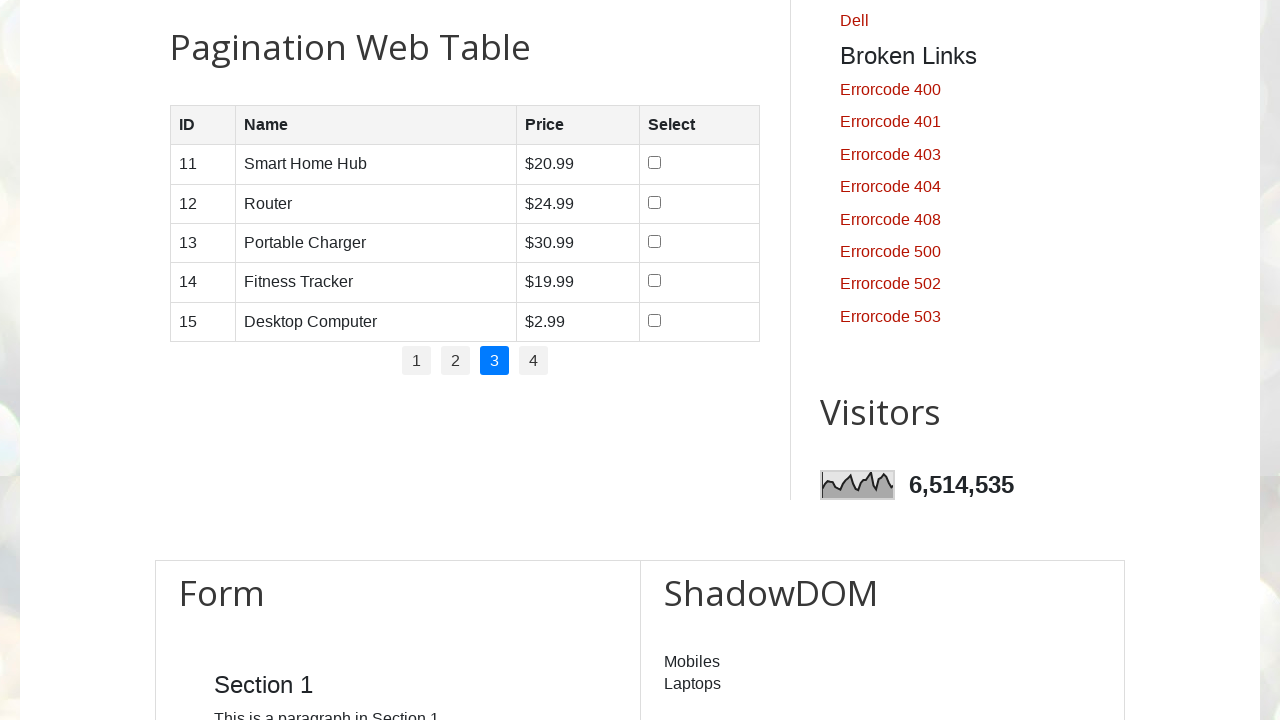

Waited for table to update after pagination
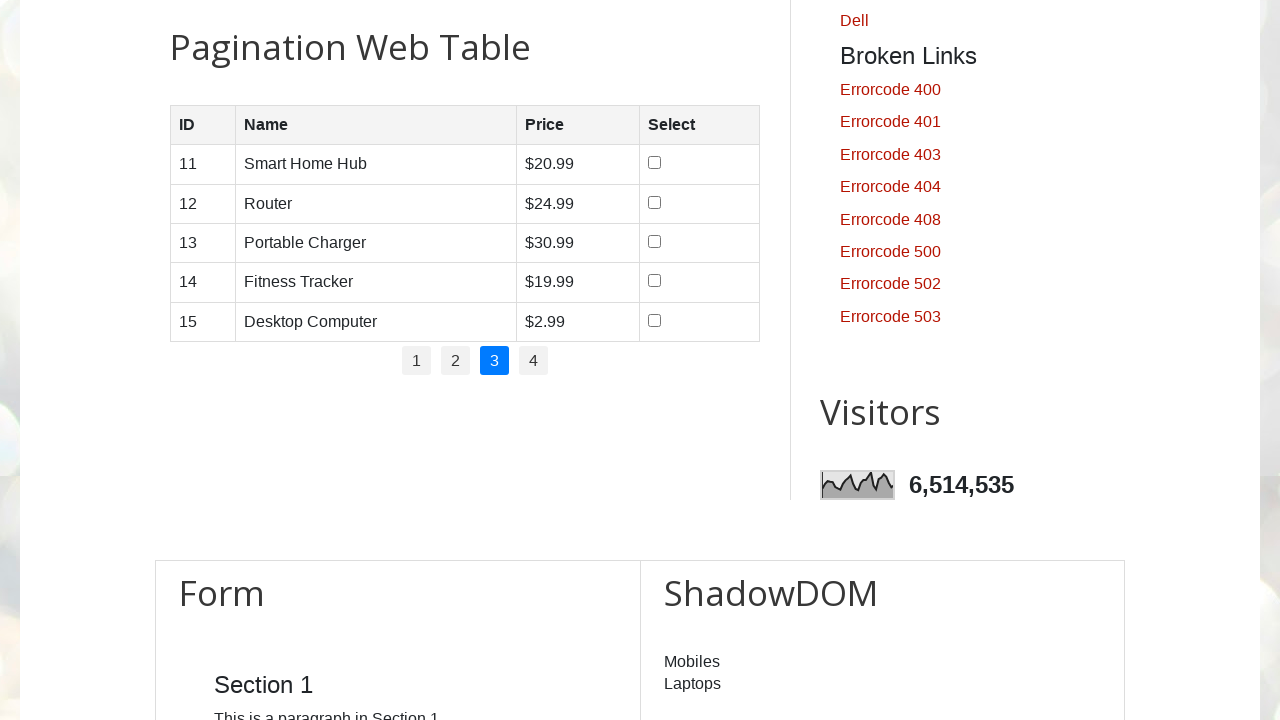

Clicked checkbox in row 1 on page 3 at (655, 163) on //table[@id='productTable']/tbody/tr[1]/td[4]/input
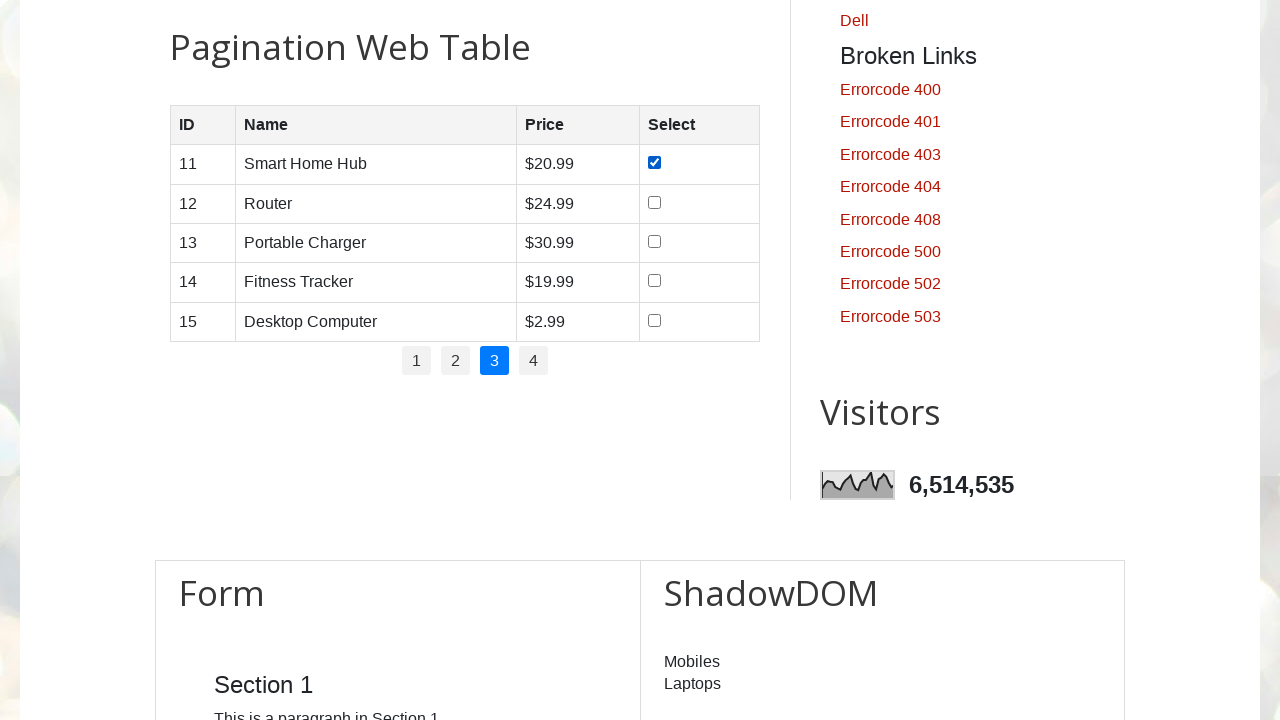

Clicked checkbox in row 2 on page 3 at (655, 202) on //table[@id='productTable']/tbody/tr[2]/td[4]/input
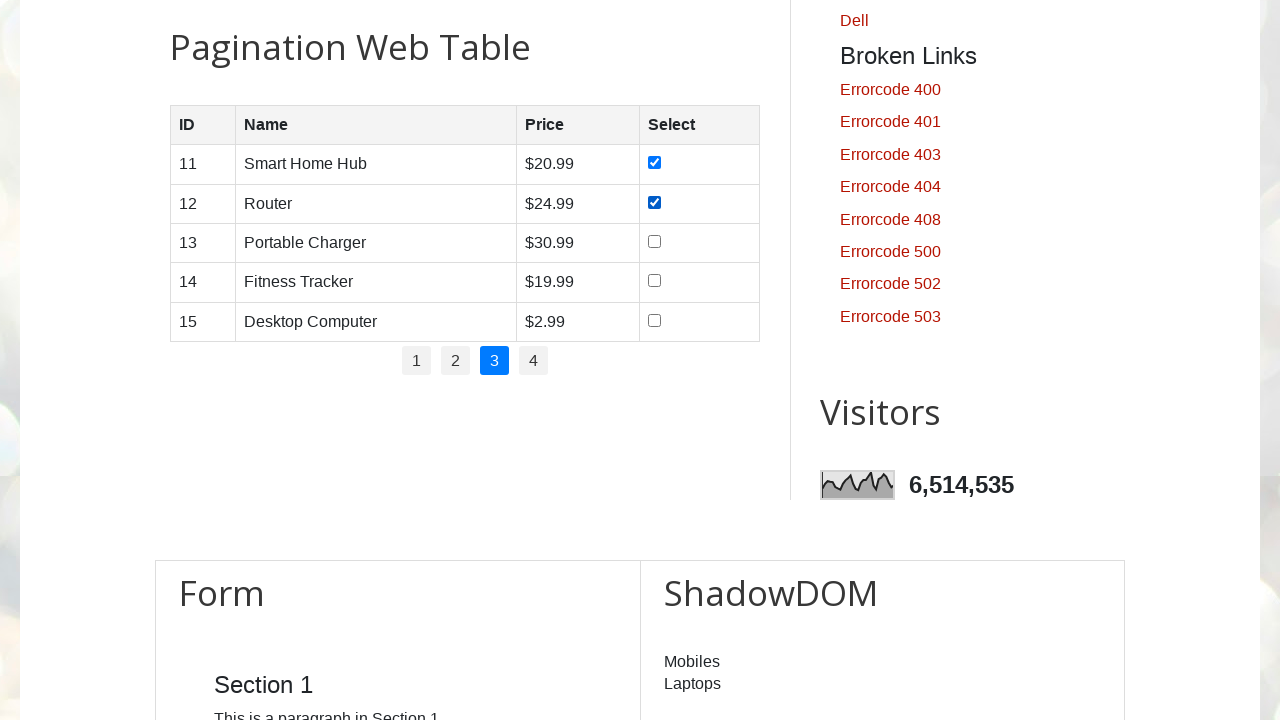

Clicked checkbox in row 3 on page 3 at (655, 241) on //table[@id='productTable']/tbody/tr[3]/td[4]/input
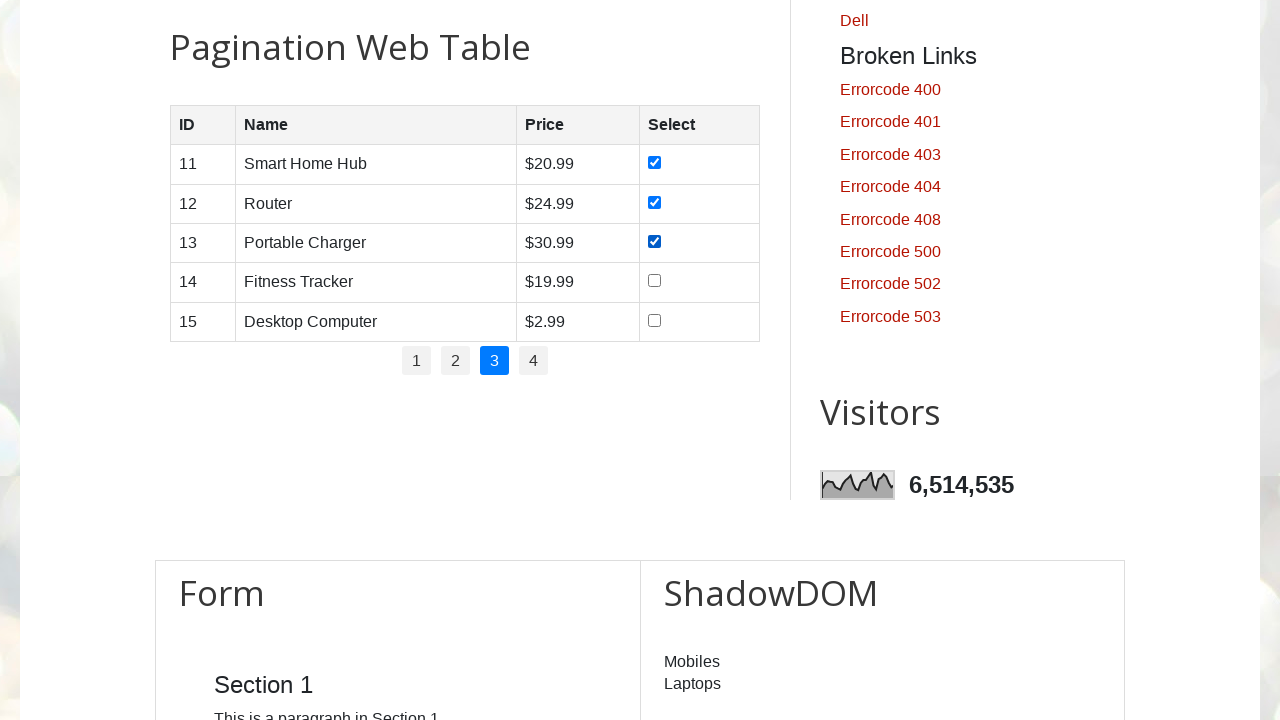

Clicked checkbox in row 4 on page 3 at (655, 281) on //table[@id='productTable']/tbody/tr[4]/td[4]/input
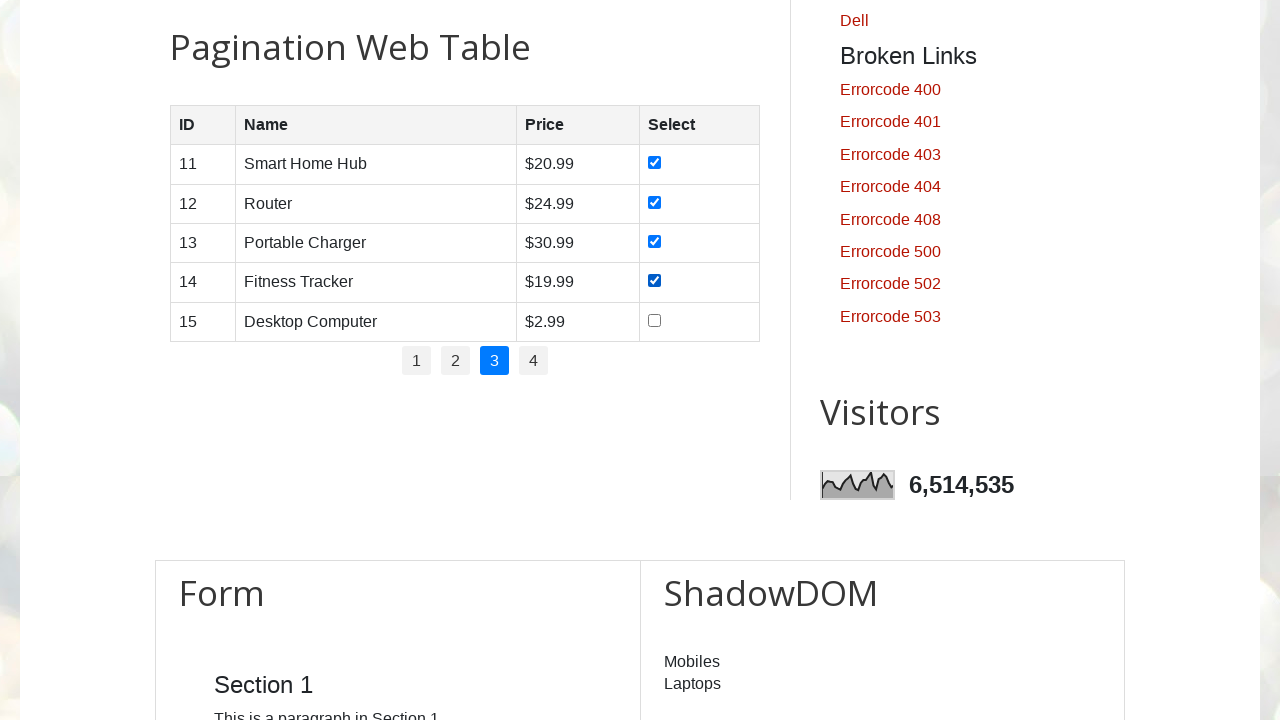

Clicked checkbox in row 5 on page 3 at (655, 320) on //table[@id='productTable']/tbody/tr[5]/td[4]/input
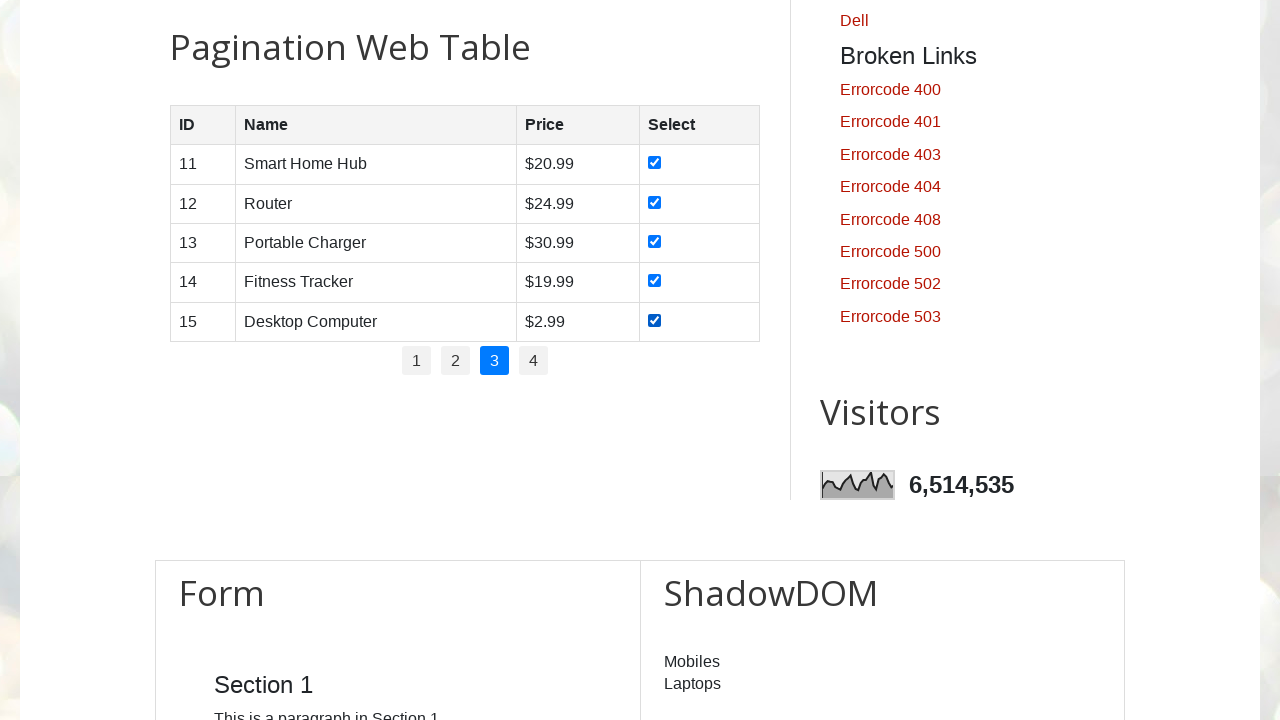

Clicked on pagination page 4 at (534, 361) on xpath=//ul[@id='pagination']/li >> nth=3
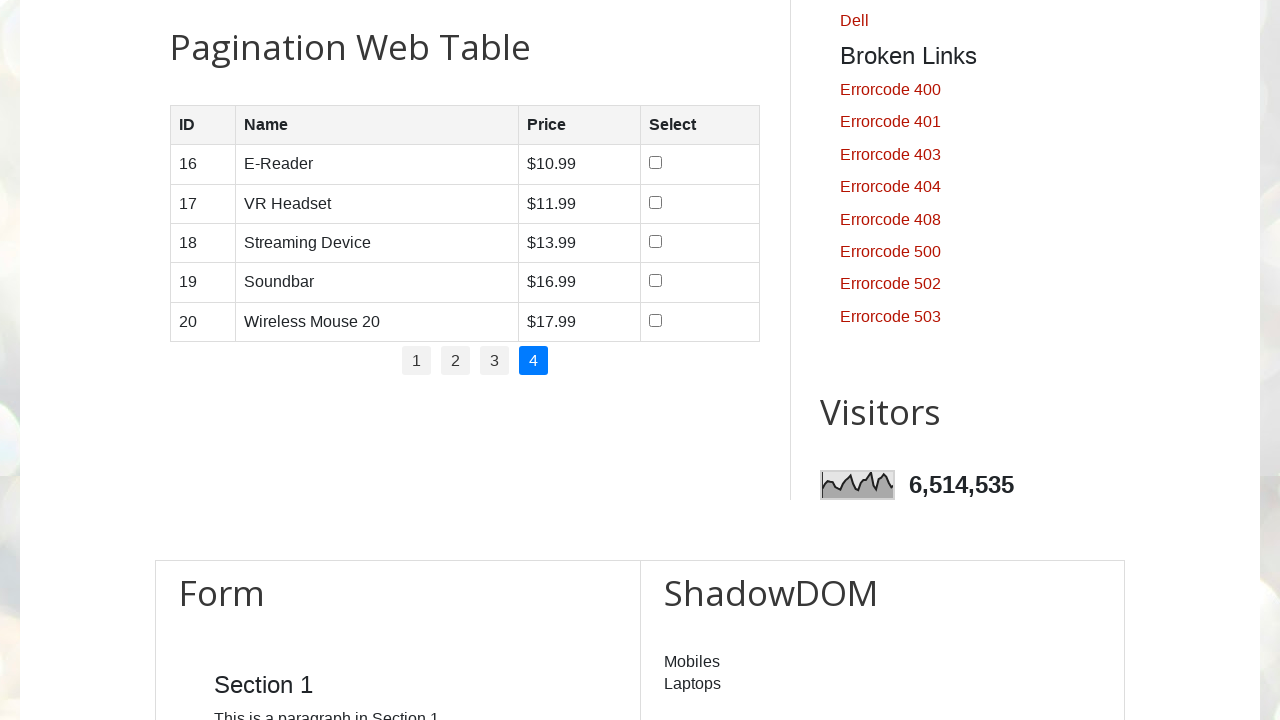

Waited for table to update after pagination
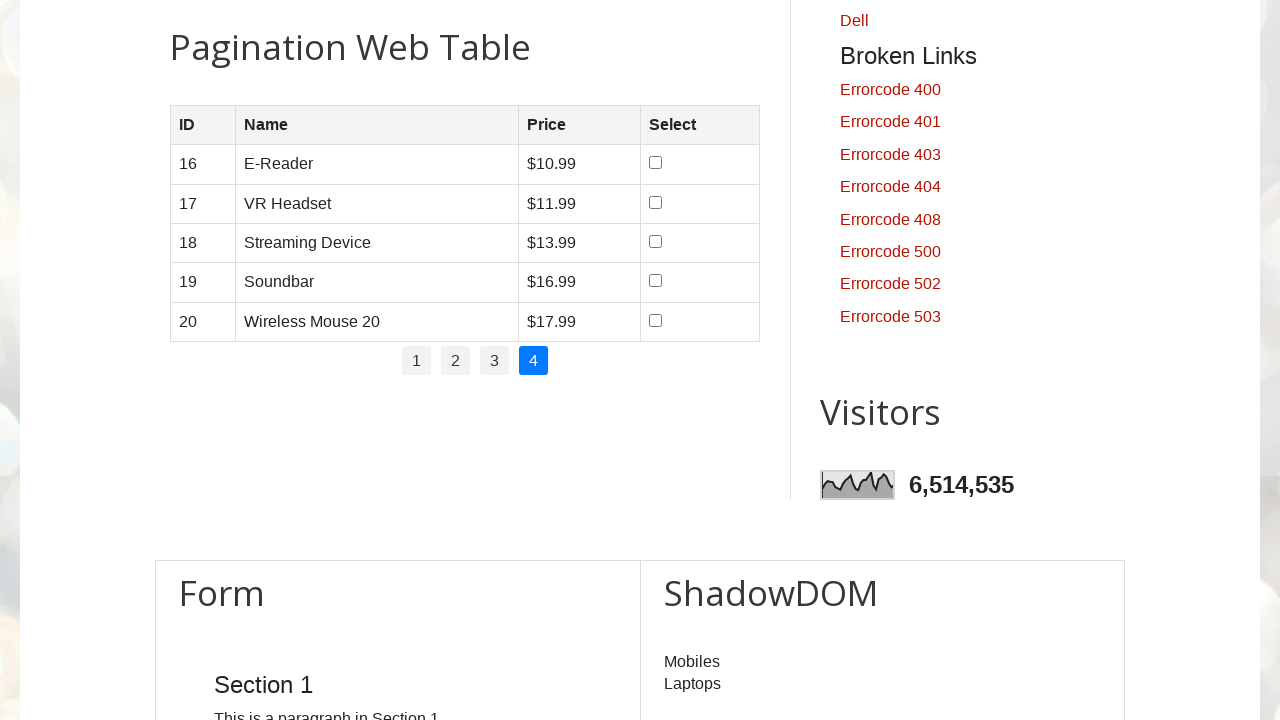

Clicked checkbox in row 1 on page 4 at (656, 163) on //table[@id='productTable']/tbody/tr[1]/td[4]/input
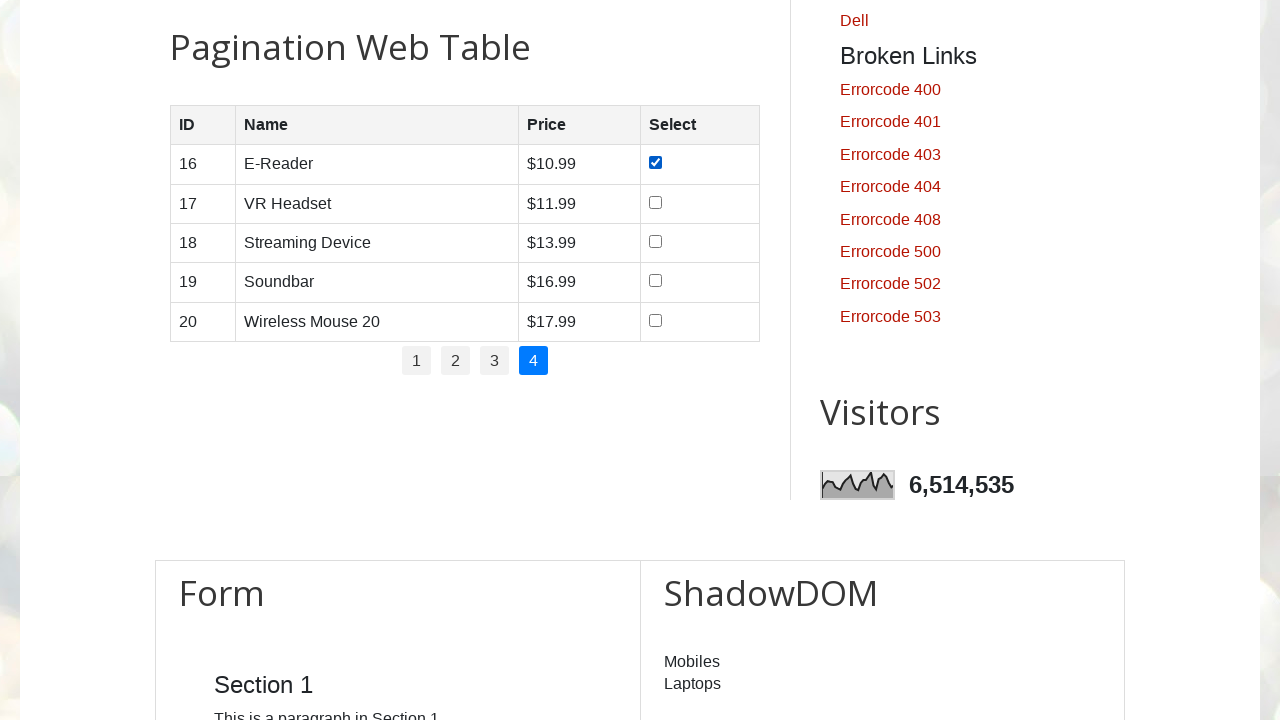

Clicked checkbox in row 2 on page 4 at (656, 202) on //table[@id='productTable']/tbody/tr[2]/td[4]/input
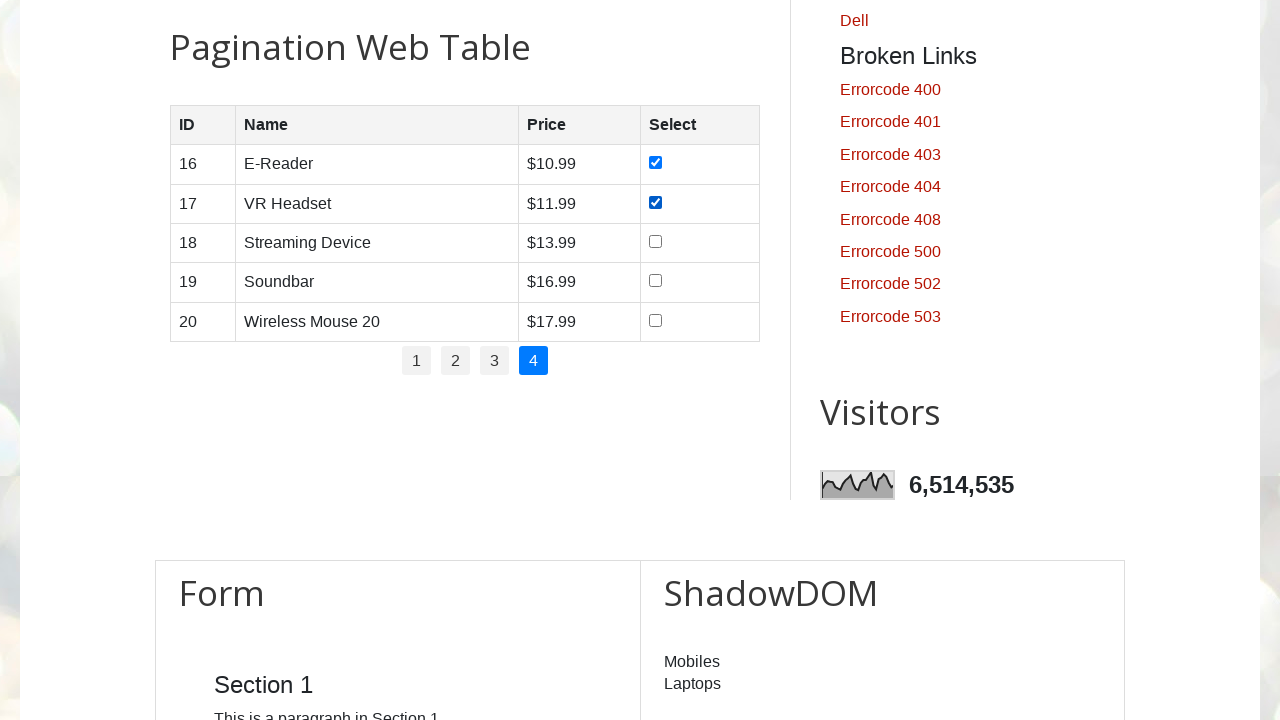

Clicked checkbox in row 3 on page 4 at (656, 241) on //table[@id='productTable']/tbody/tr[3]/td[4]/input
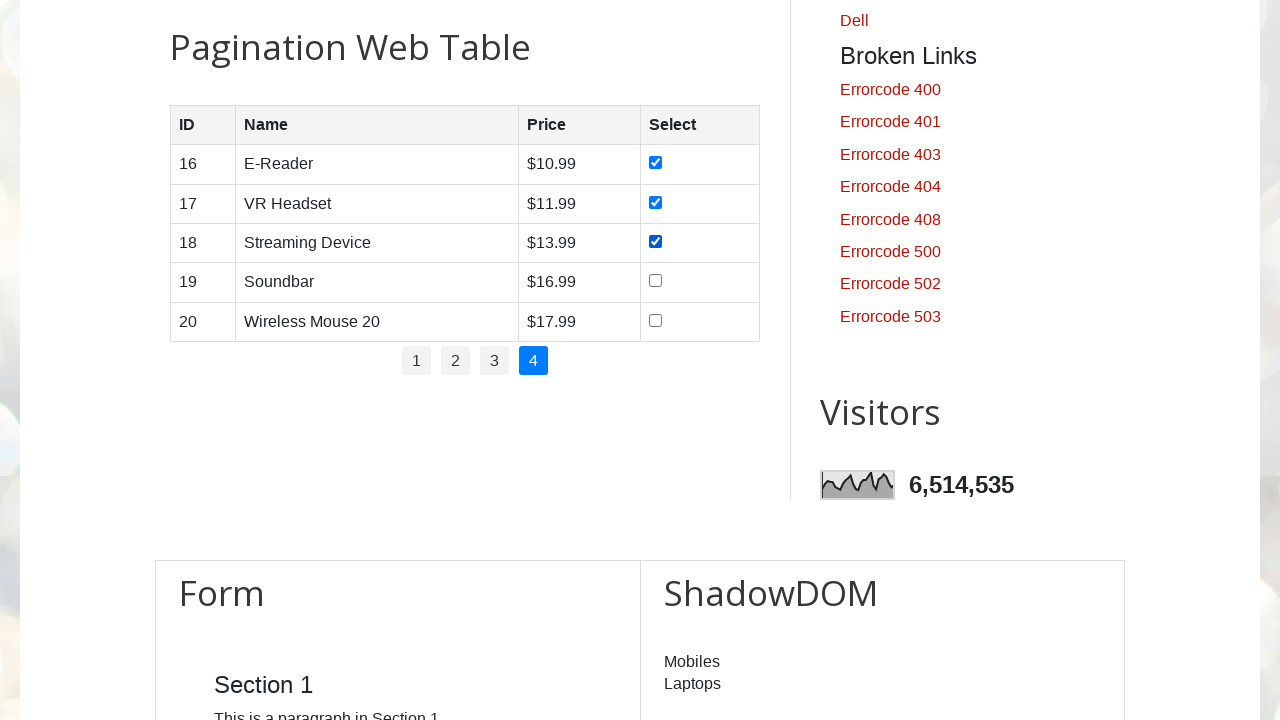

Clicked checkbox in row 4 on page 4 at (656, 281) on //table[@id='productTable']/tbody/tr[4]/td[4]/input
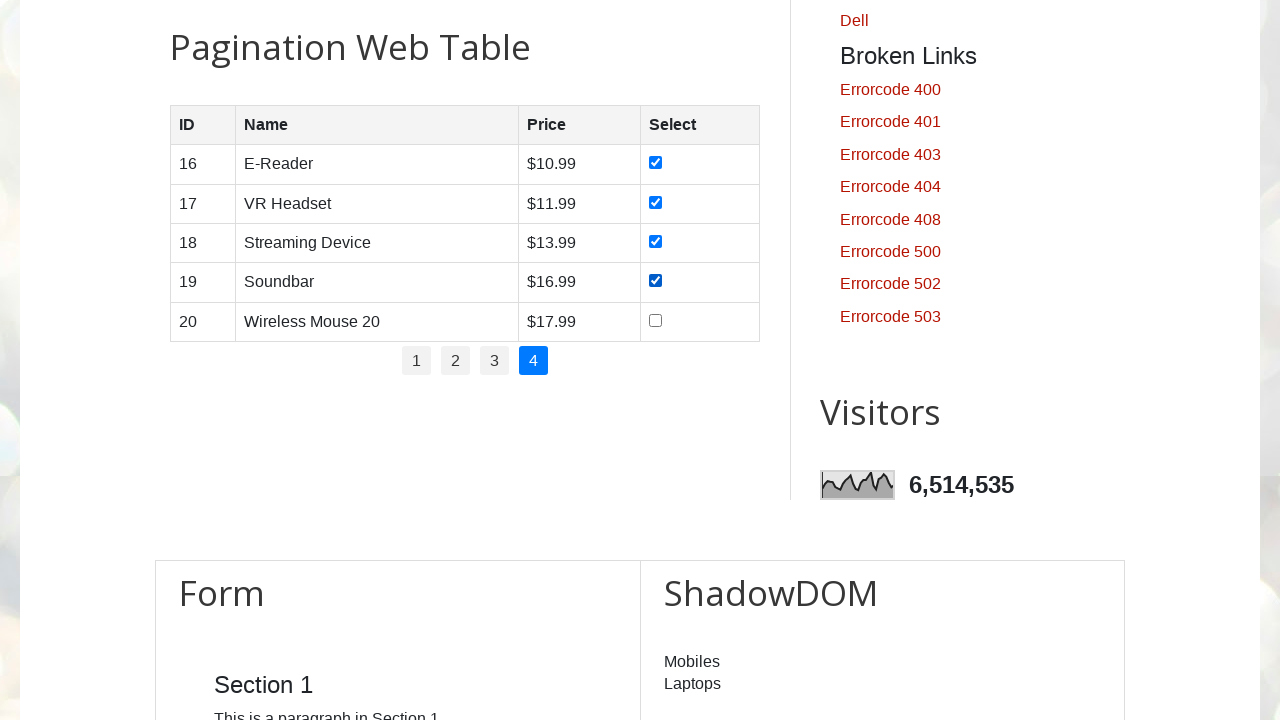

Clicked checkbox in row 5 on page 4 at (656, 320) on //table[@id='productTable']/tbody/tr[5]/td[4]/input
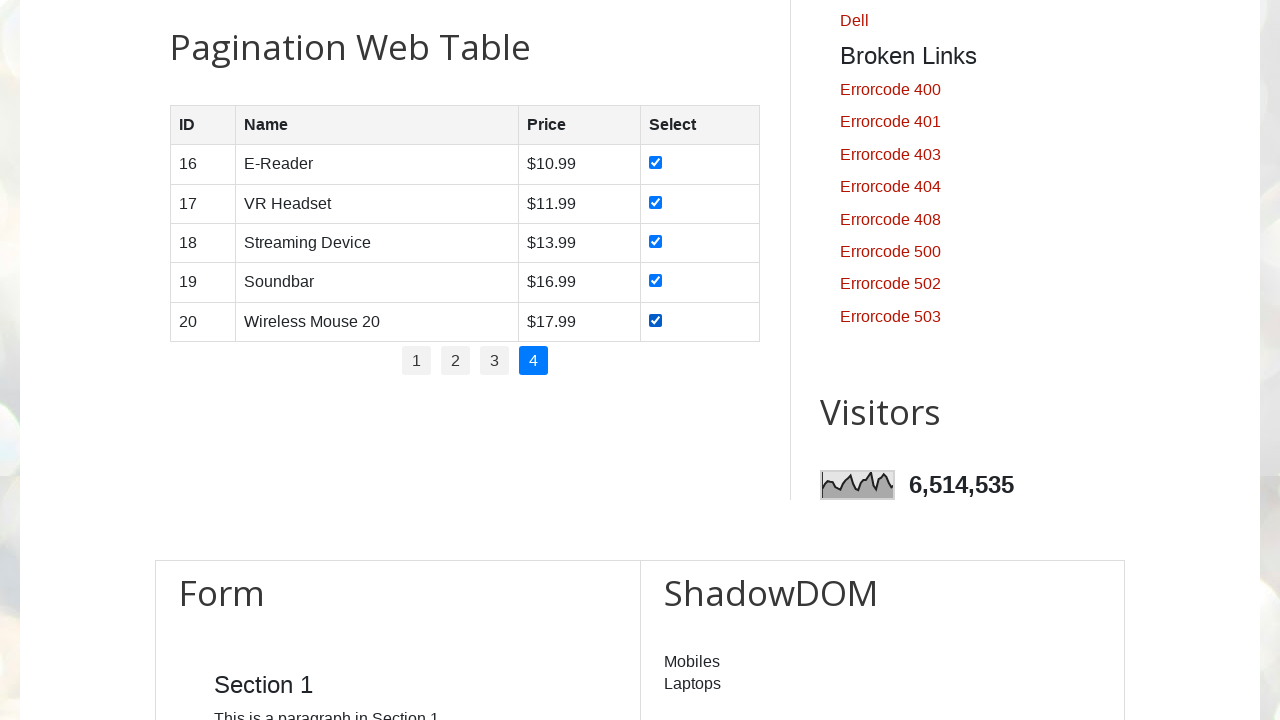

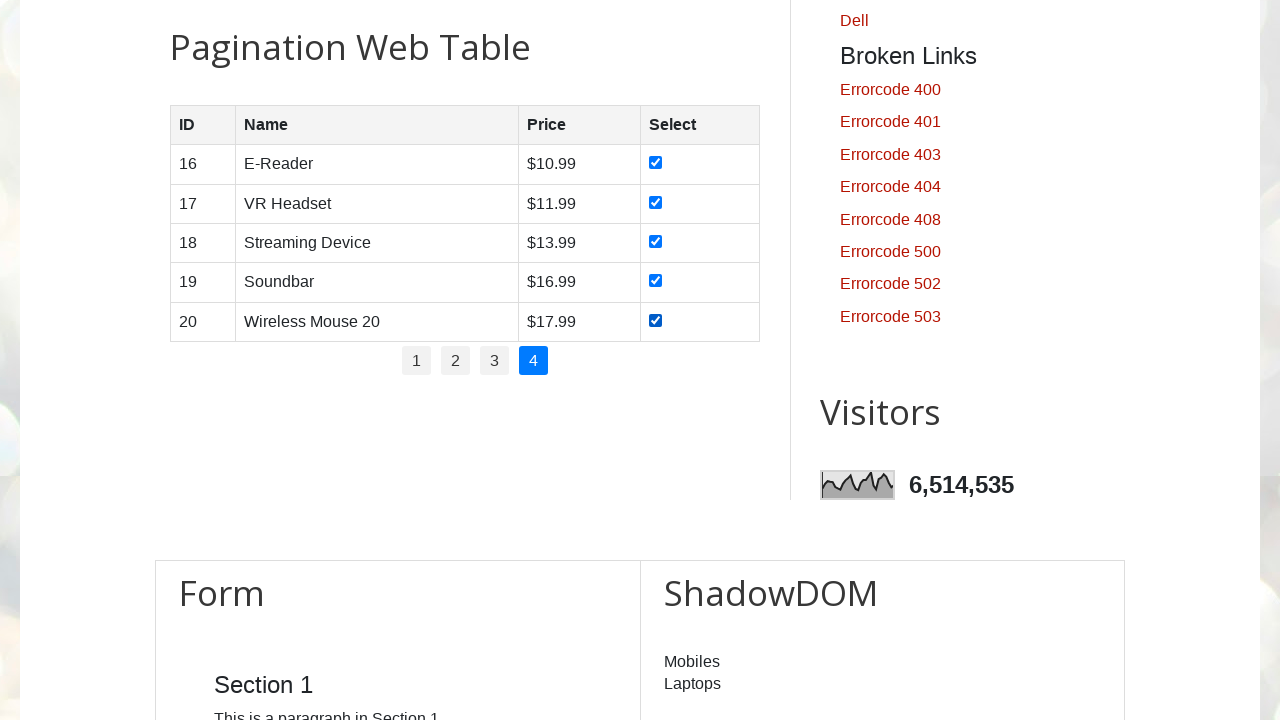